Tests login form validation by submitting with empty username field and verifying error message

Starting URL: https://www.saucedemo.com/

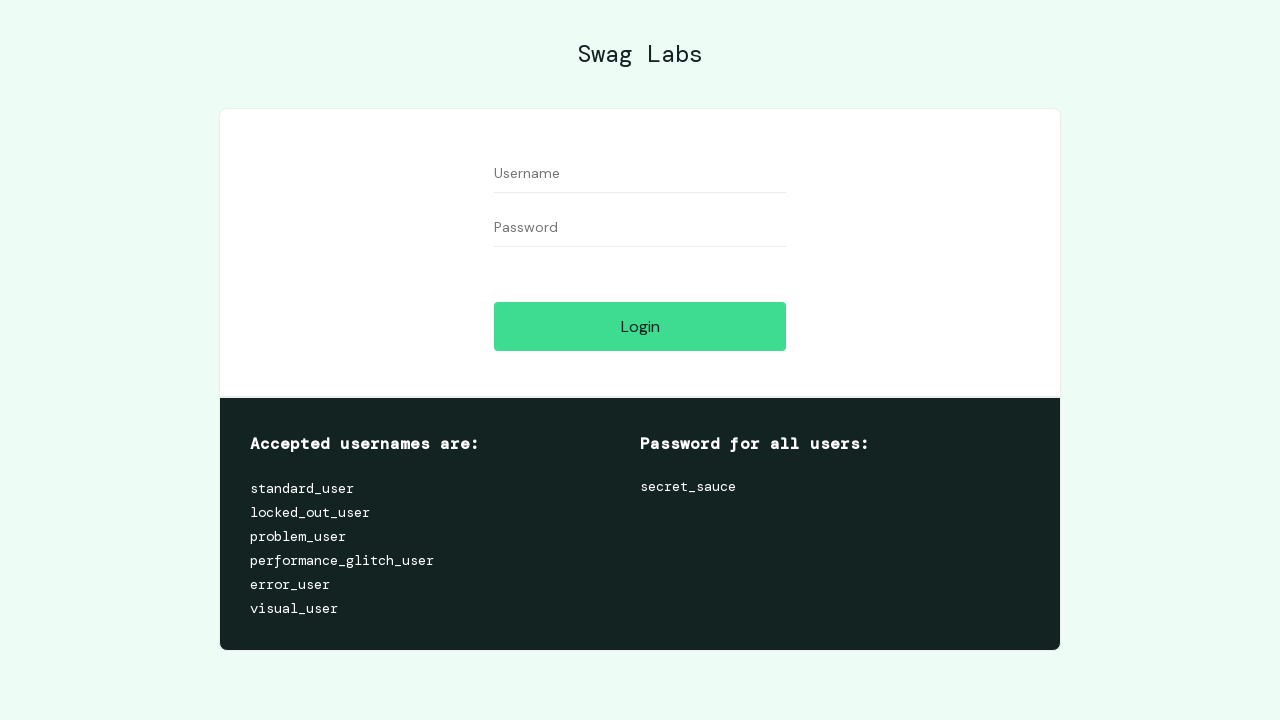

Navigated to login page at https://www.saucedemo.com/
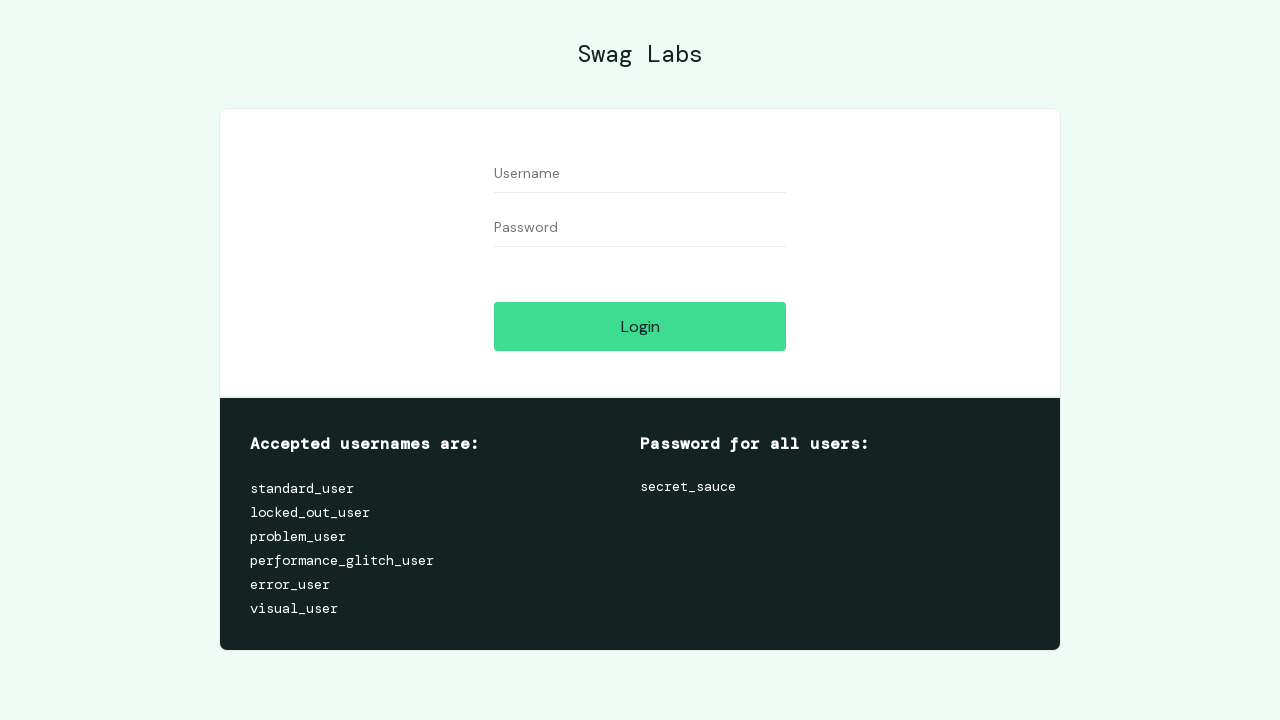

Filled password field with 'Haslo123', leaving username empty on #password
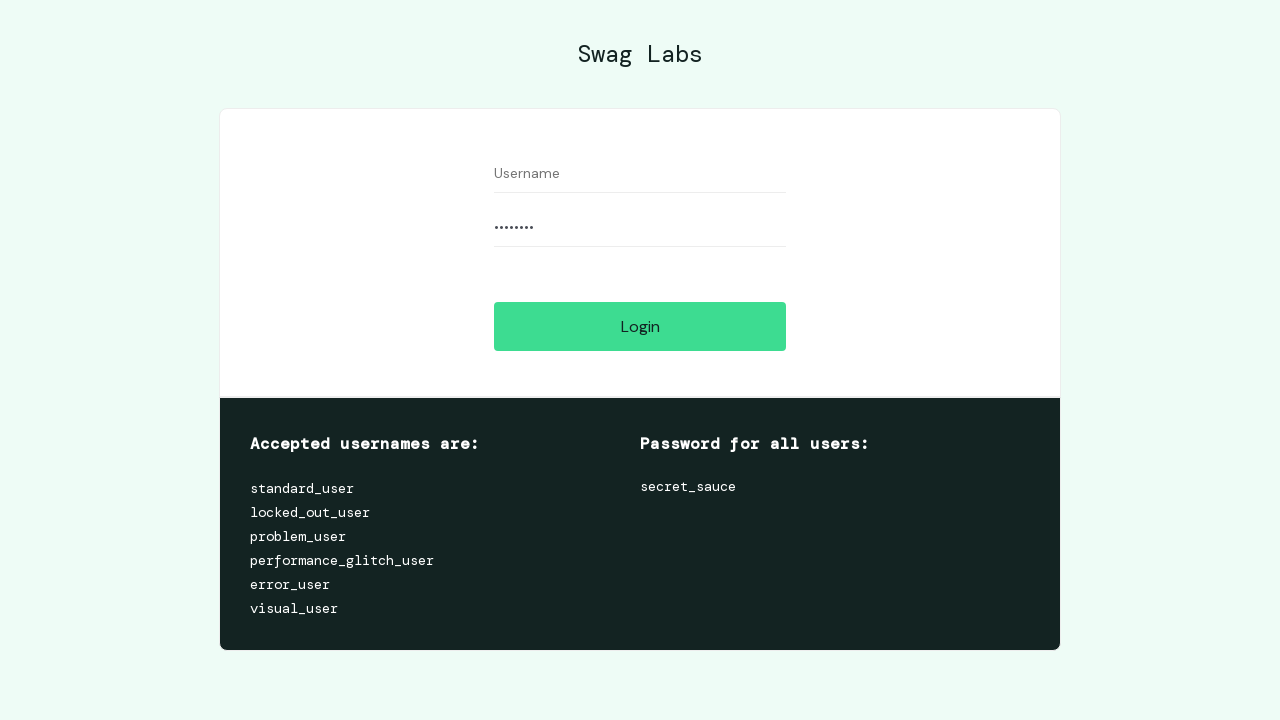

Clicked login button with empty username field at (640, 326) on #login-button
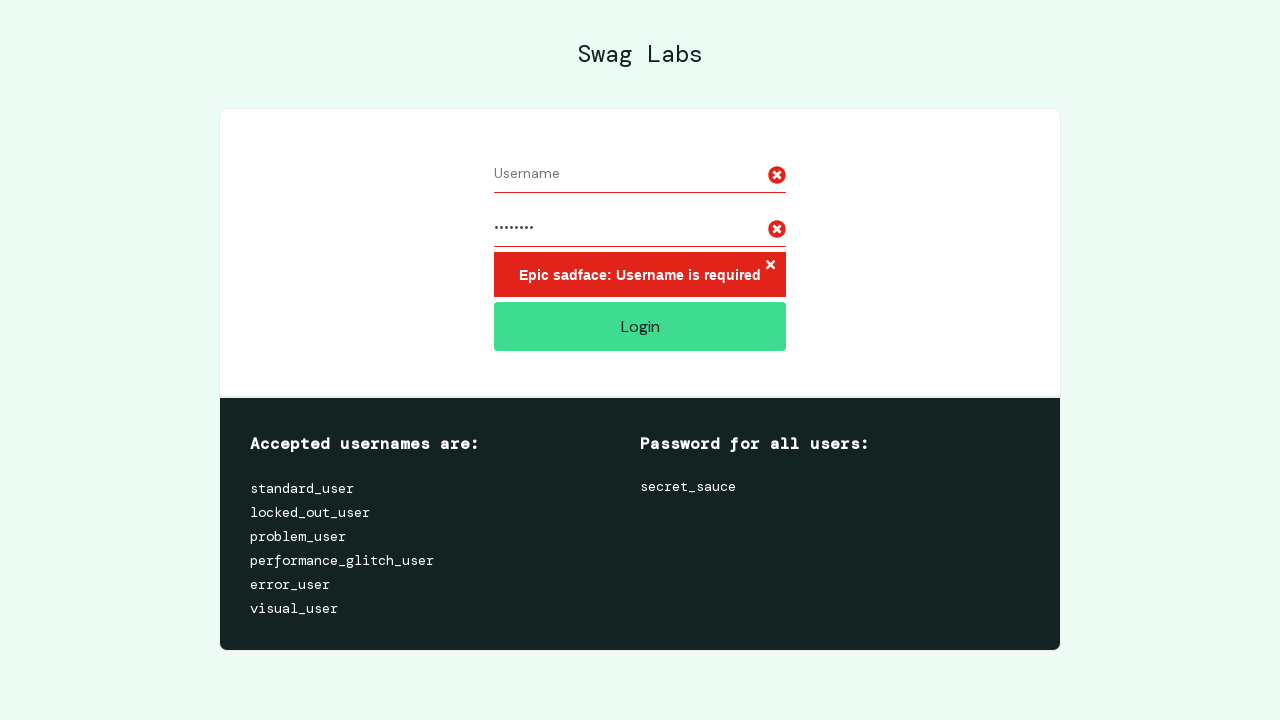

Error message container appeared, validating login form rejection
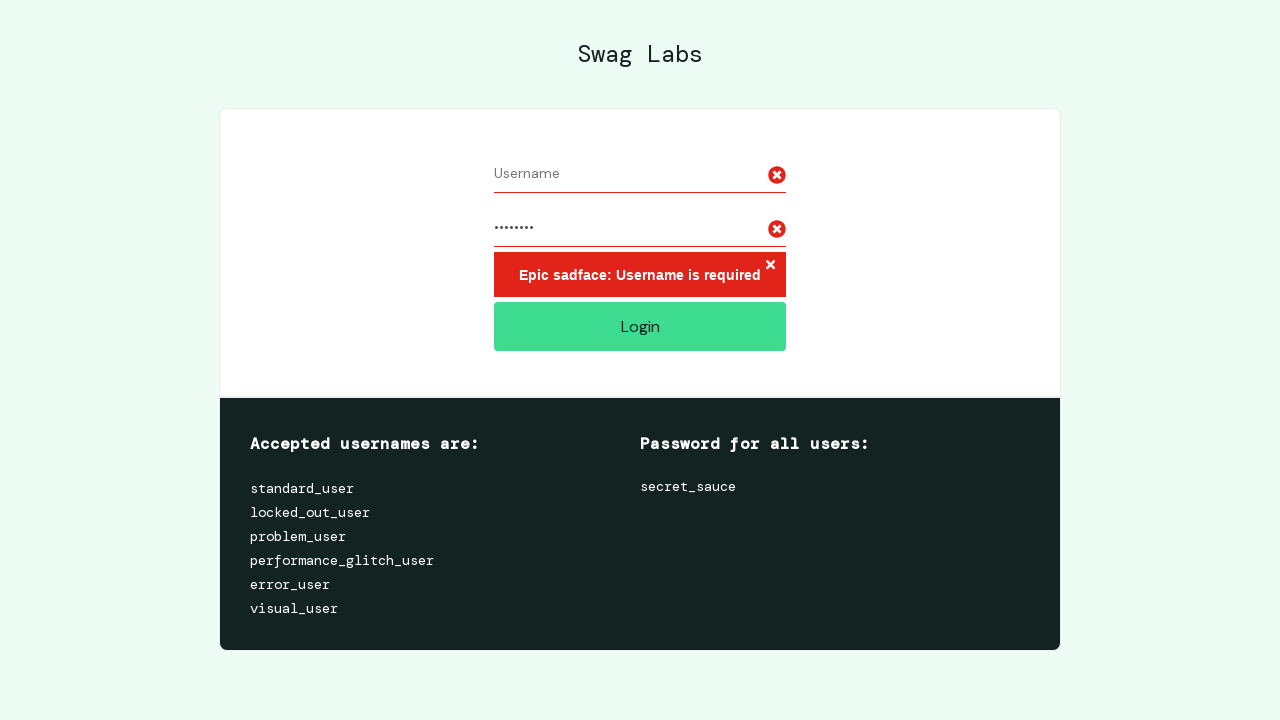

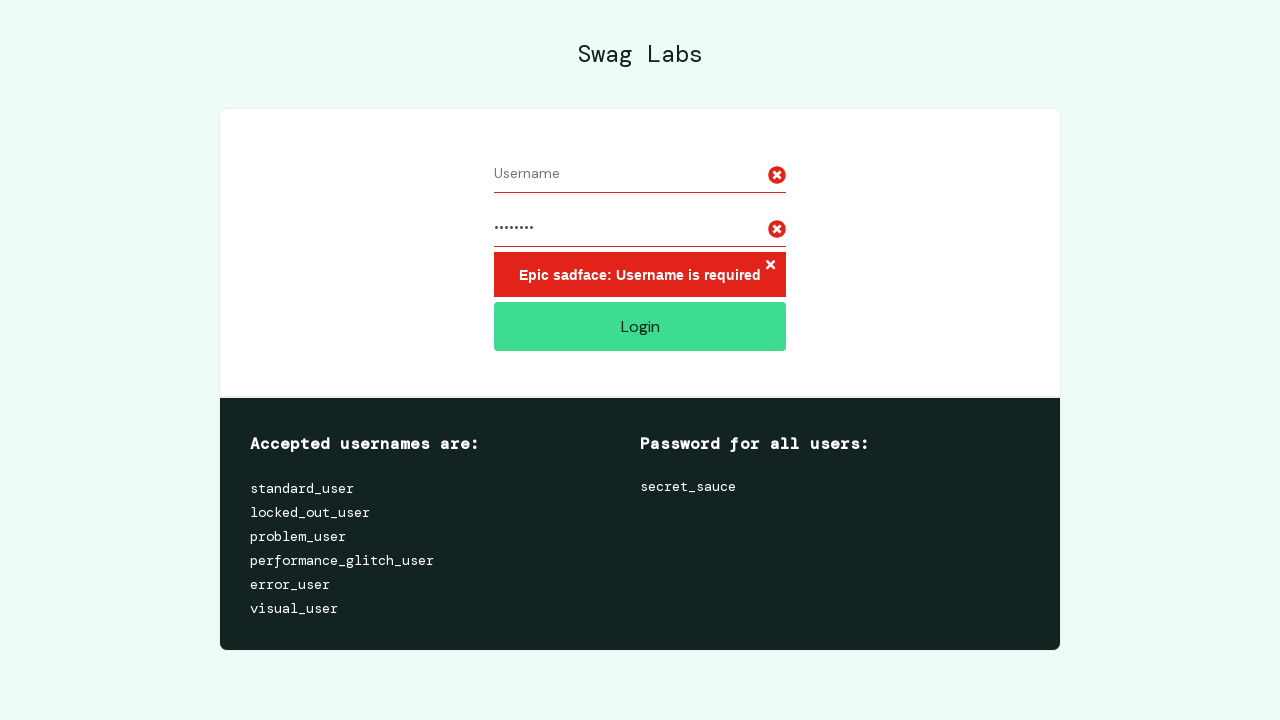